Opens the Flipkart e-commerce website homepage and waits for it to load

Starting URL: https://www.flipkart.com

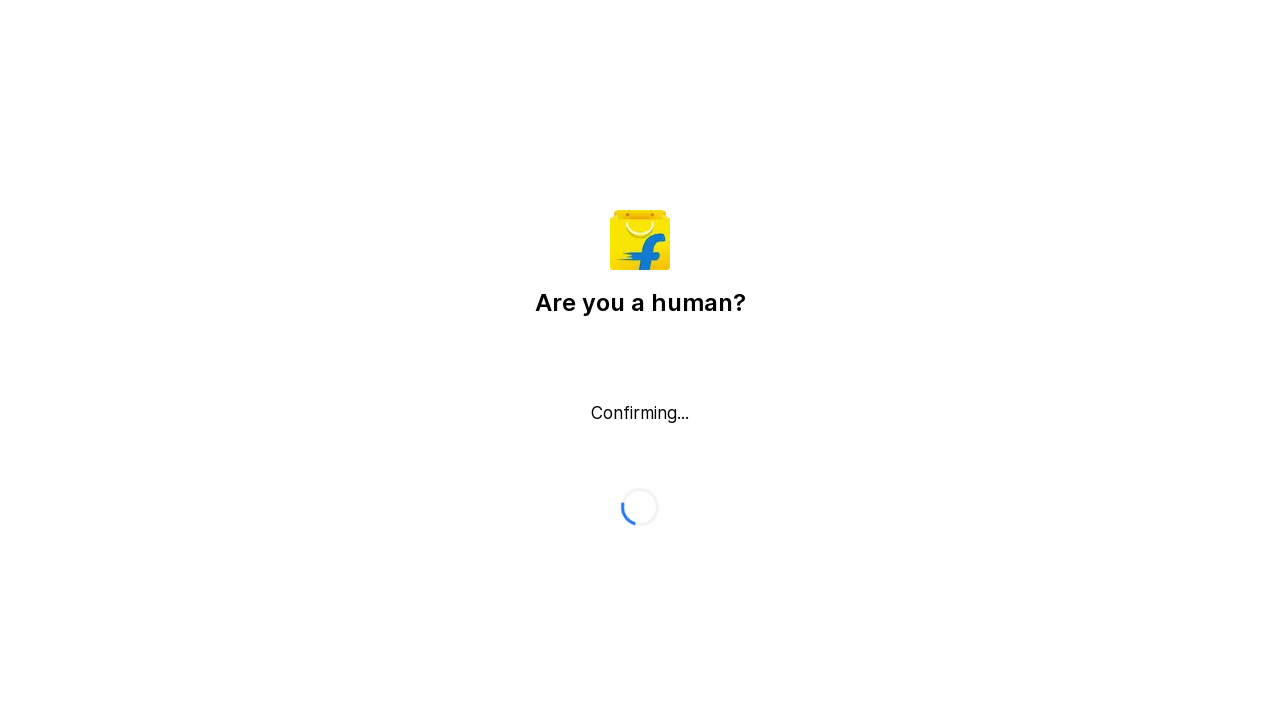

Flipkart homepage DOM content fully loaded
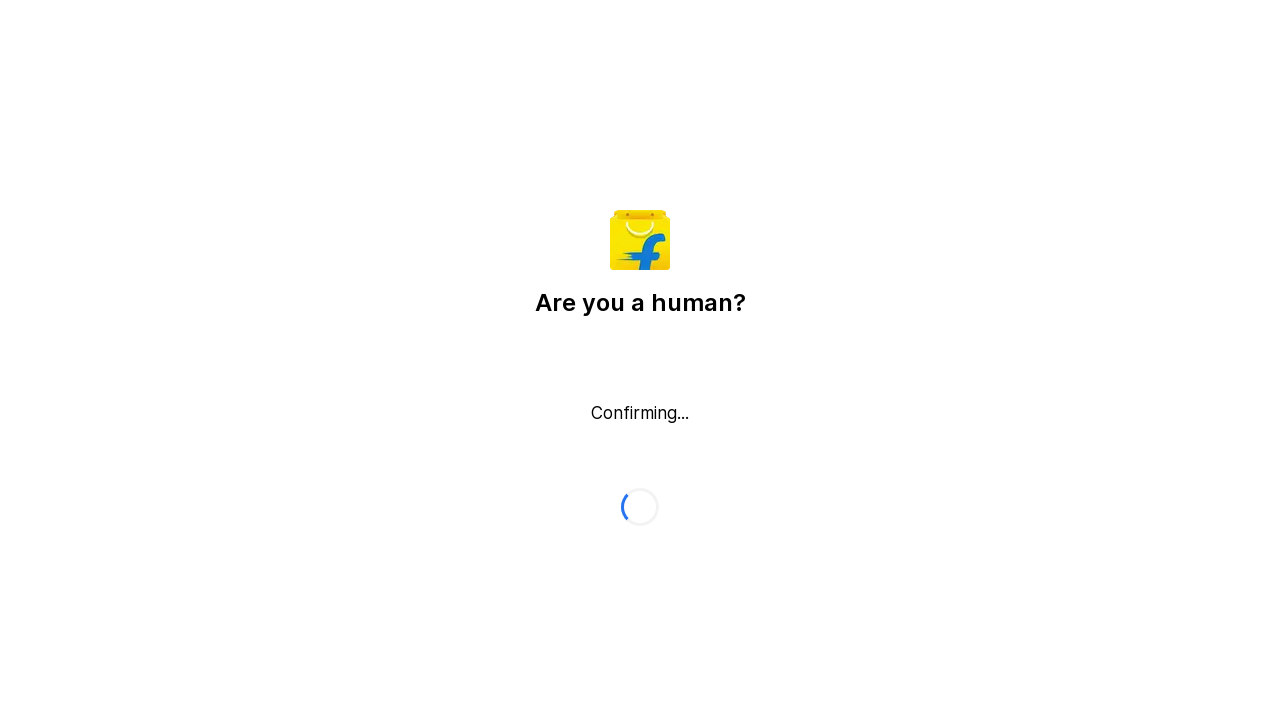

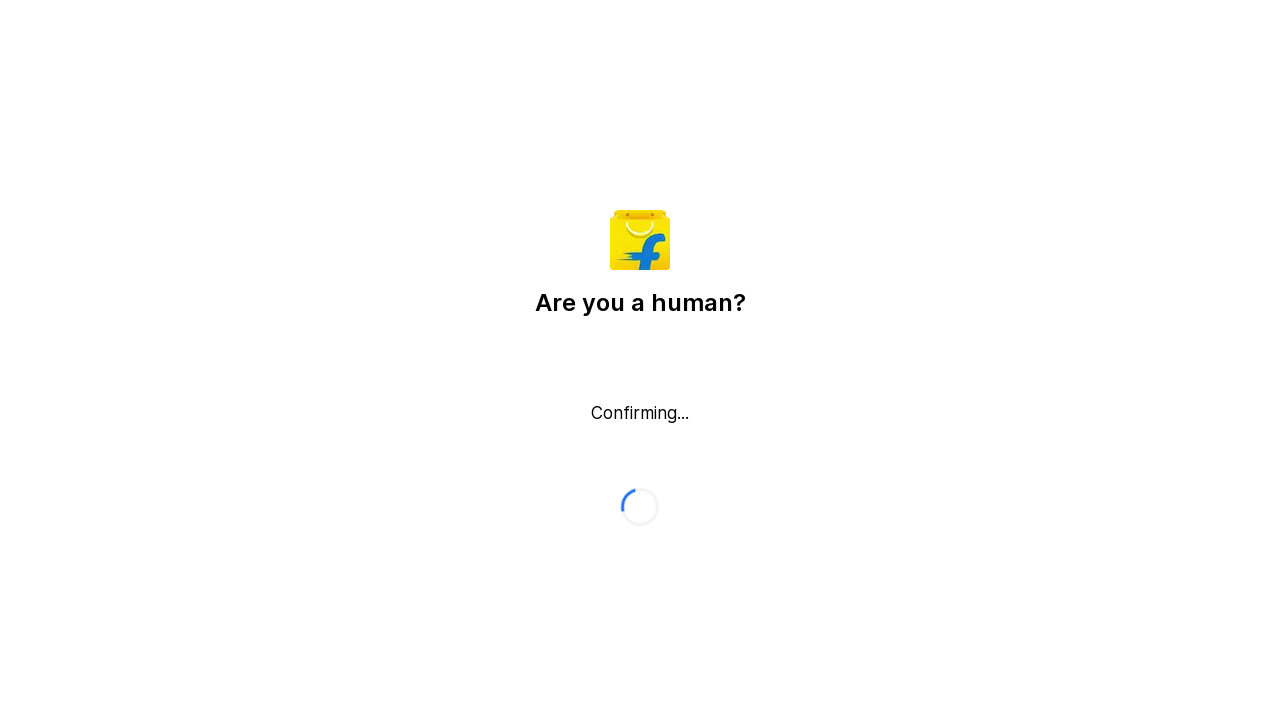